Performs drag and drop from draggable element to droppable target

Starting URL: https://testautomationpractice.blogspot.com/

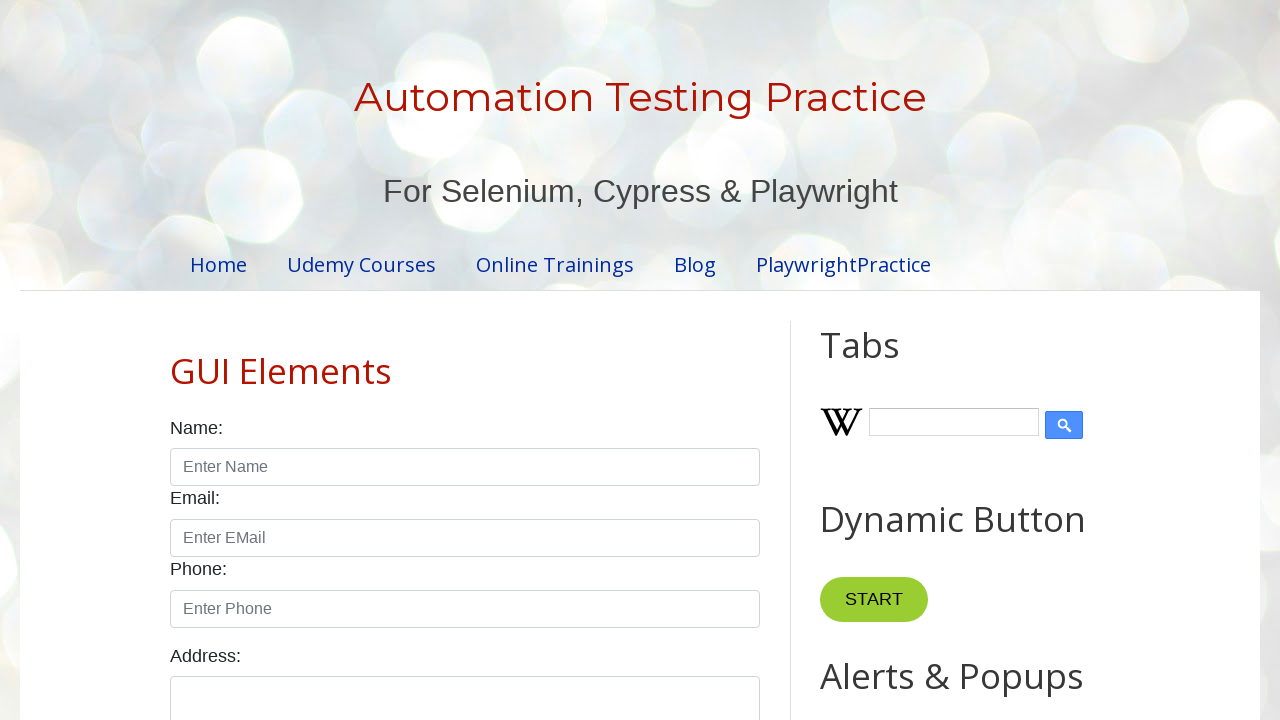

Dragged draggable element to droppable target at (1015, 386)
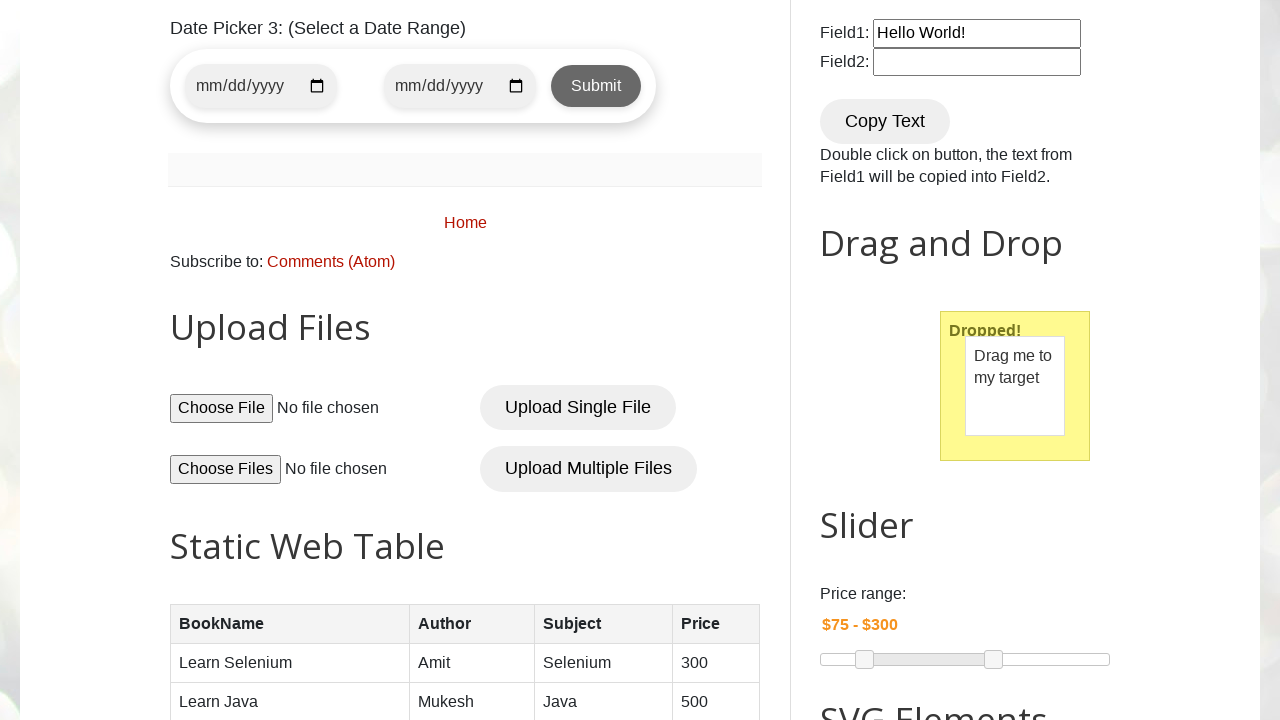

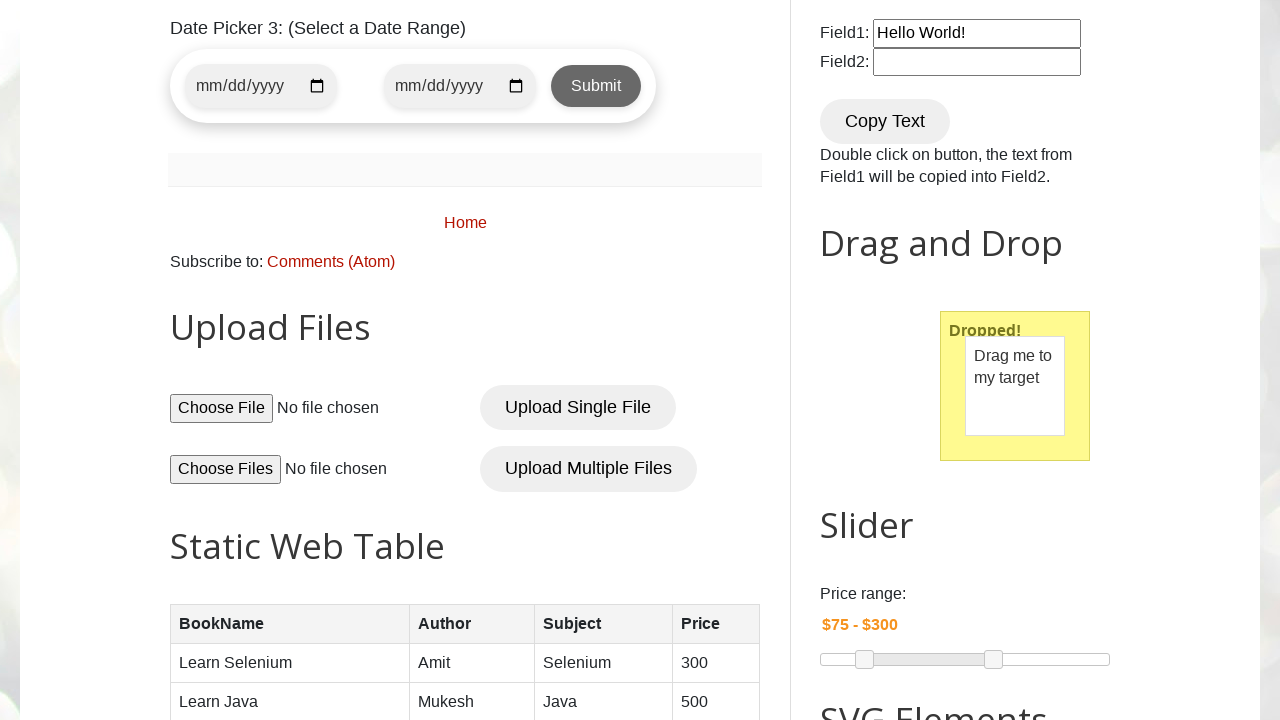